Tests handling a simple alert box by clicking a button and accepting the alert

Starting URL: http://www.globalsqa.com/demo-site/alertbox/

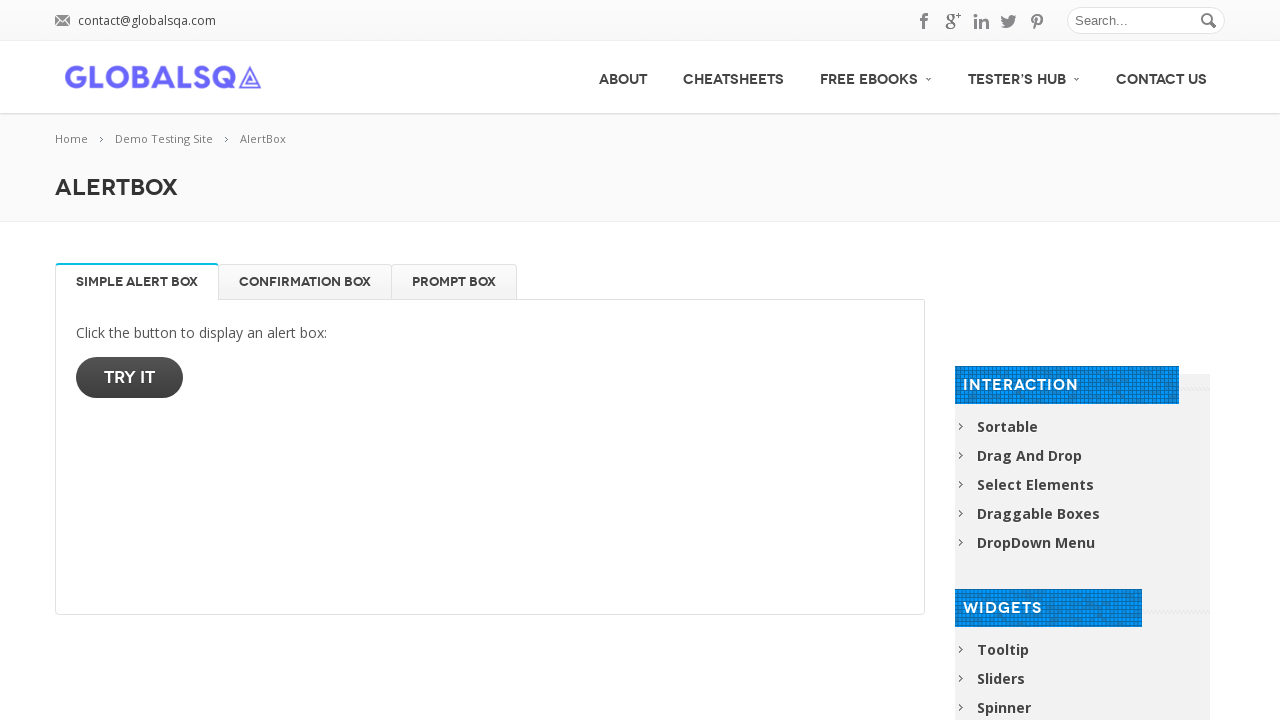

Clicked 'Try it' button to trigger alert box at (130, 378) on xpath=//button[contains(.,'Try it')]
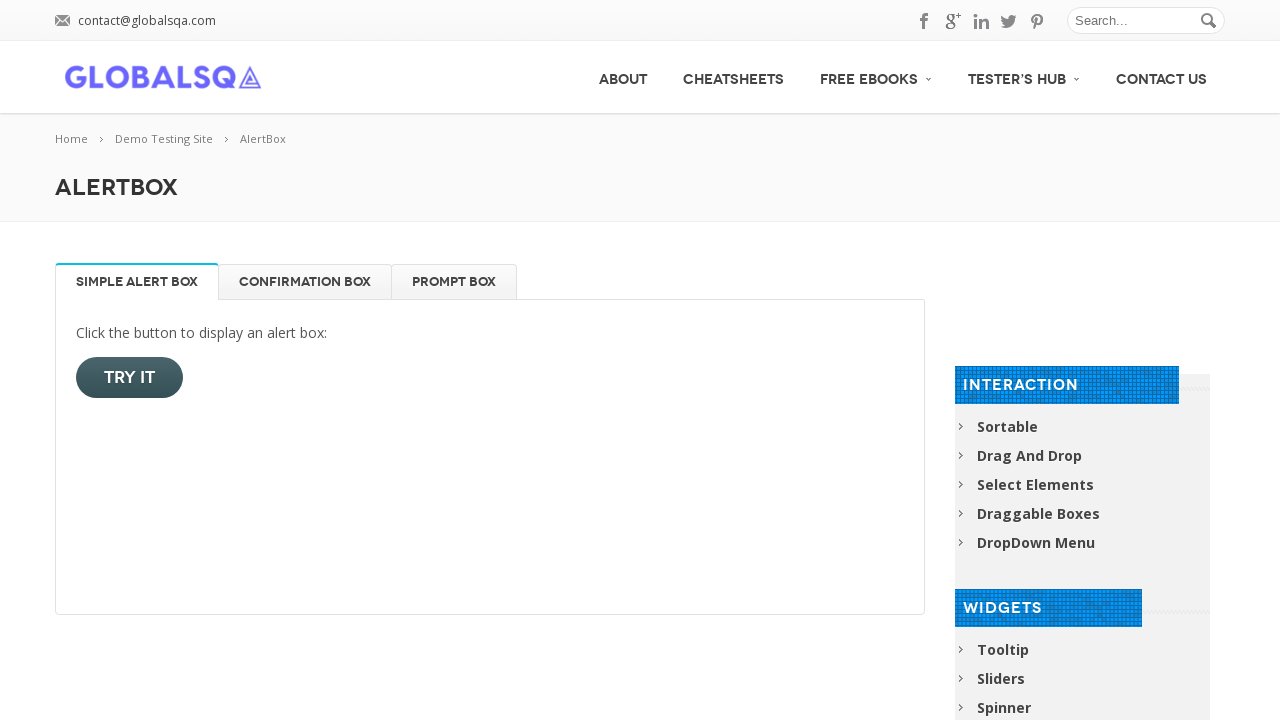

Set up dialog handler to accept alert
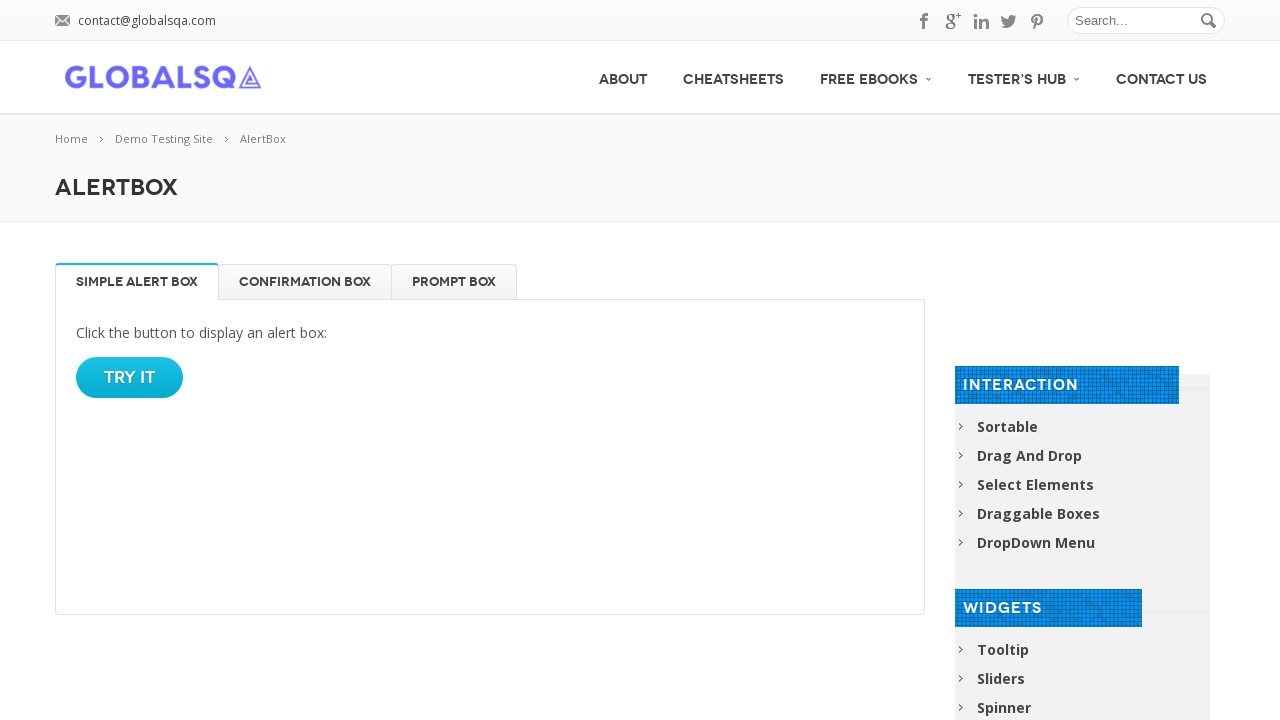

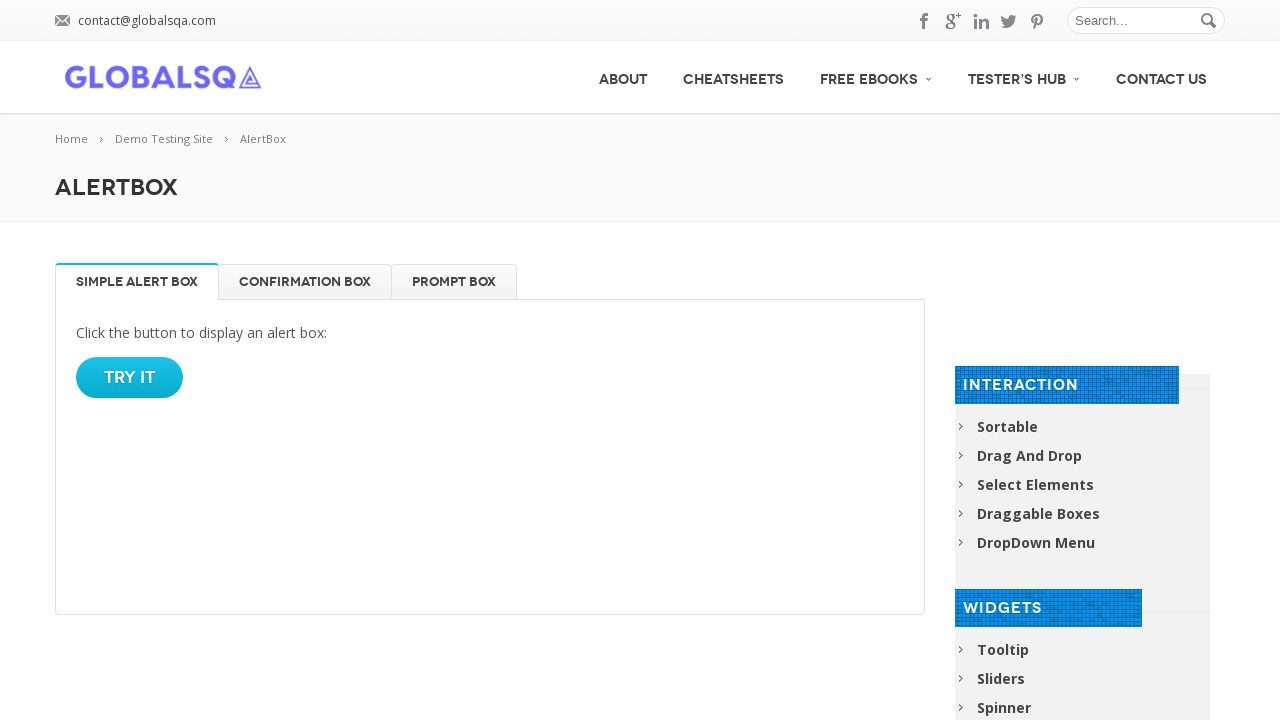